Tests multi-select functionality by holding Control key and clicking on multiple non-adjacent grid items

Starting URL: http://jqueryui.com/resources/demos/selectable/display-grid.html

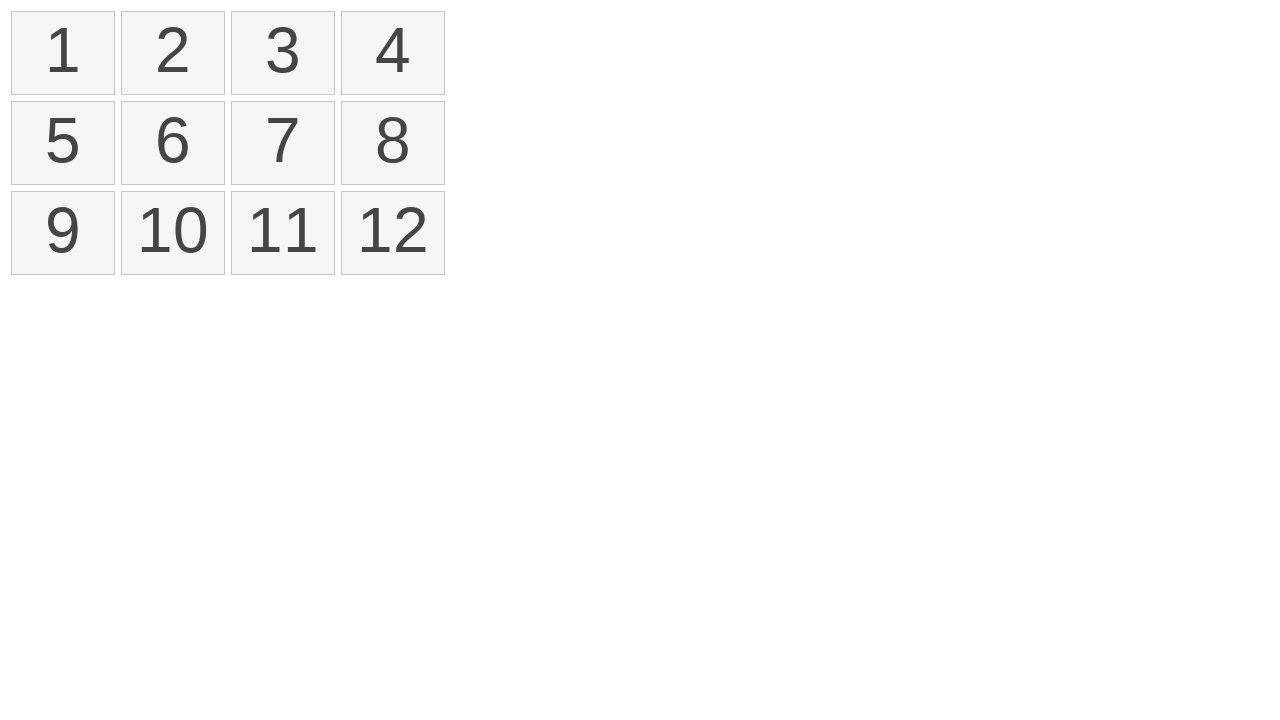

Selectable grid items loaded
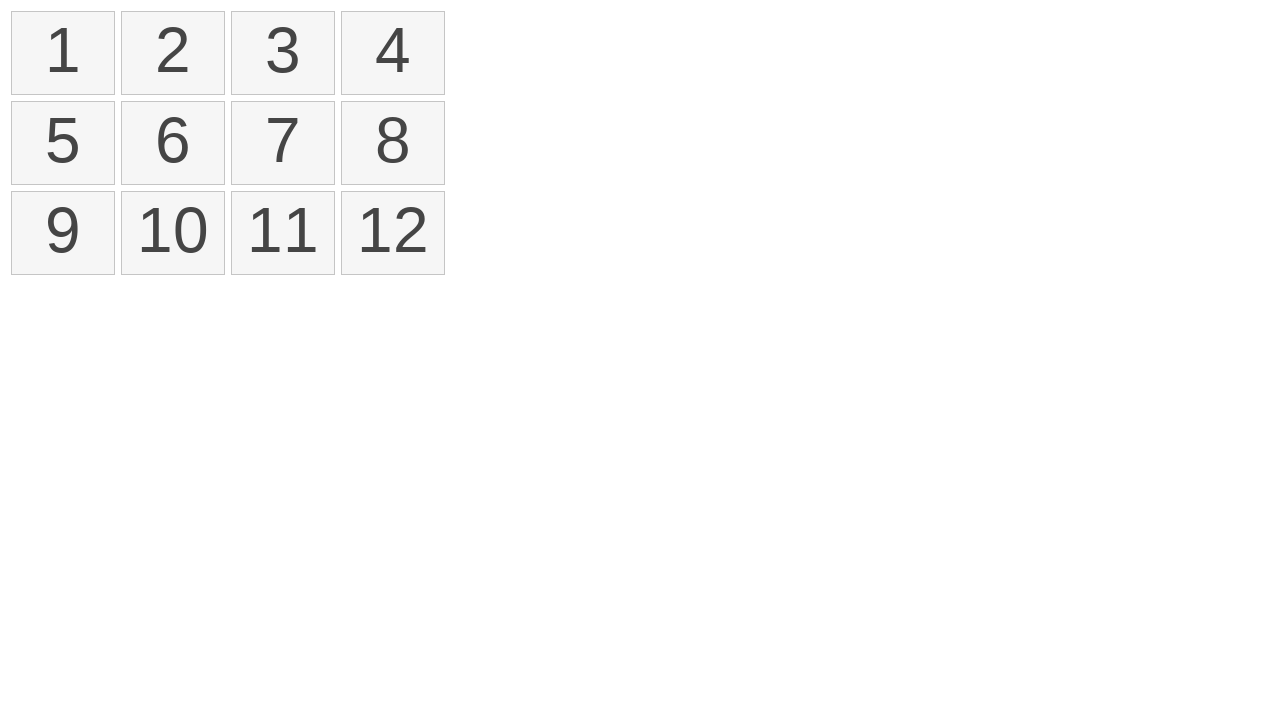

Control key pressed down for multi-select
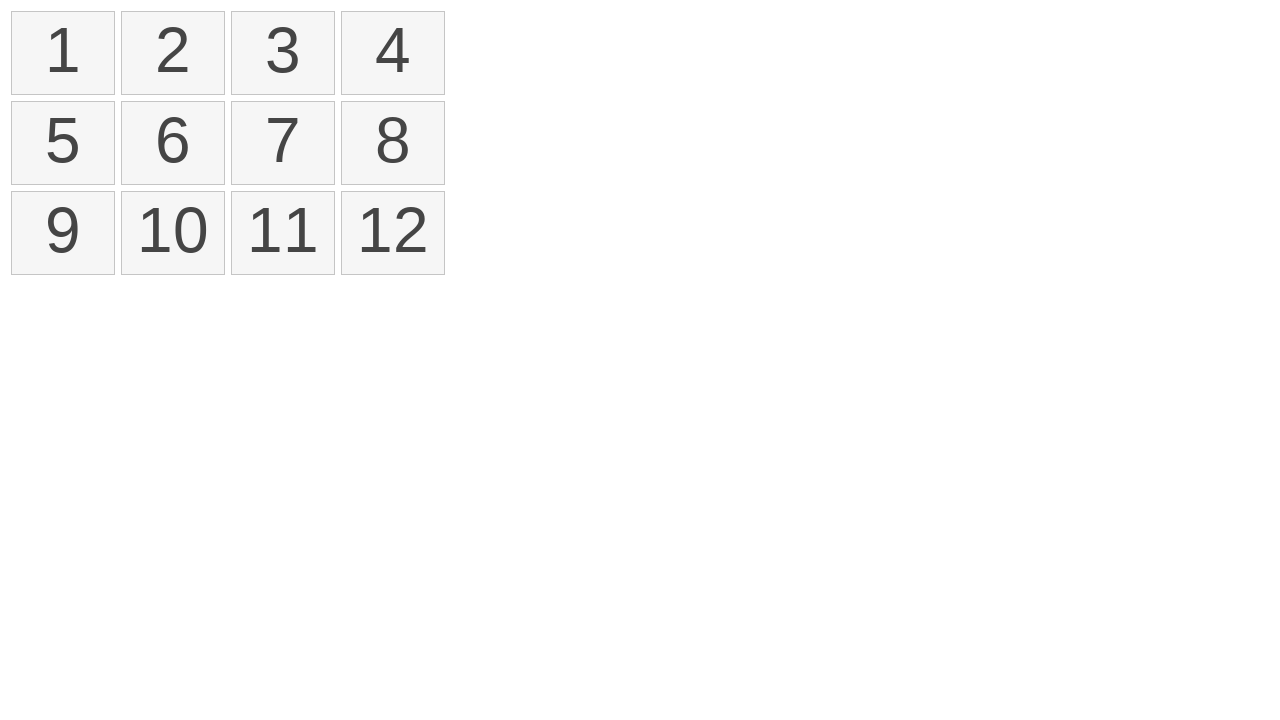

Clicked grid item 0 while holding Control at (63, 53) on li.ui-state-default.ui-selectee >> nth=0
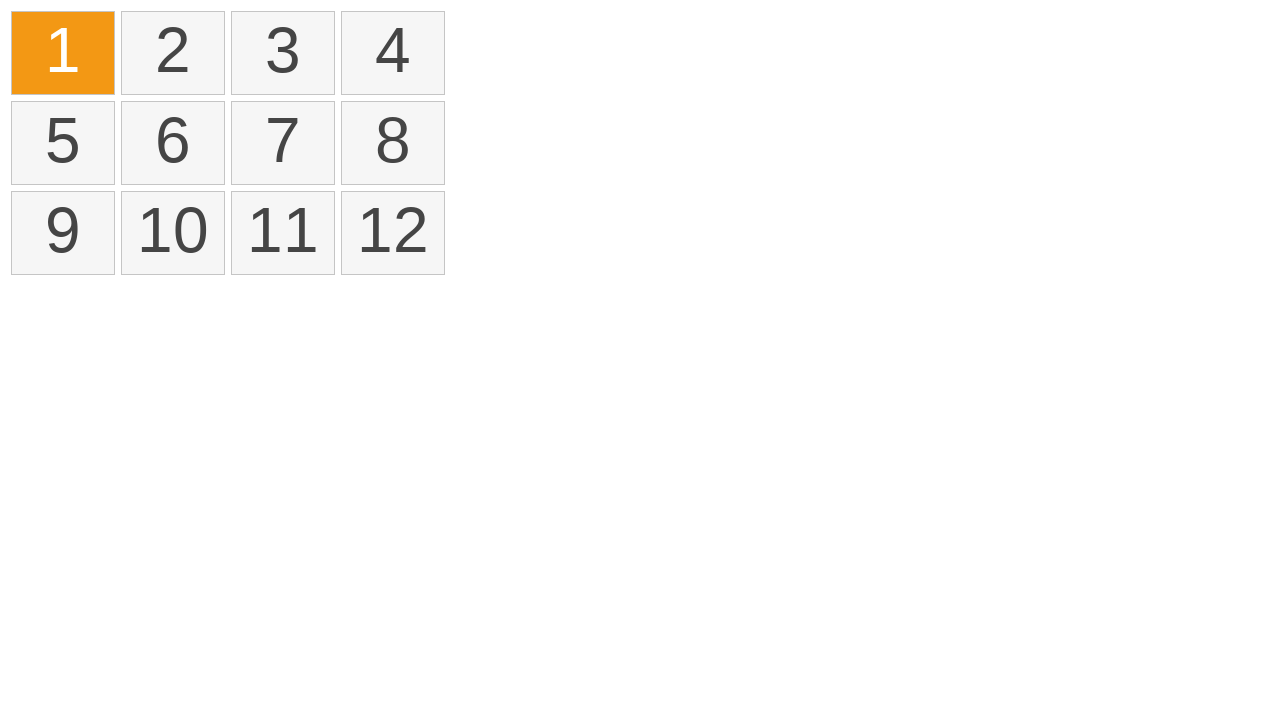

Clicked grid item 2 while holding Control at (283, 53) on li.ui-state-default.ui-selectee >> nth=2
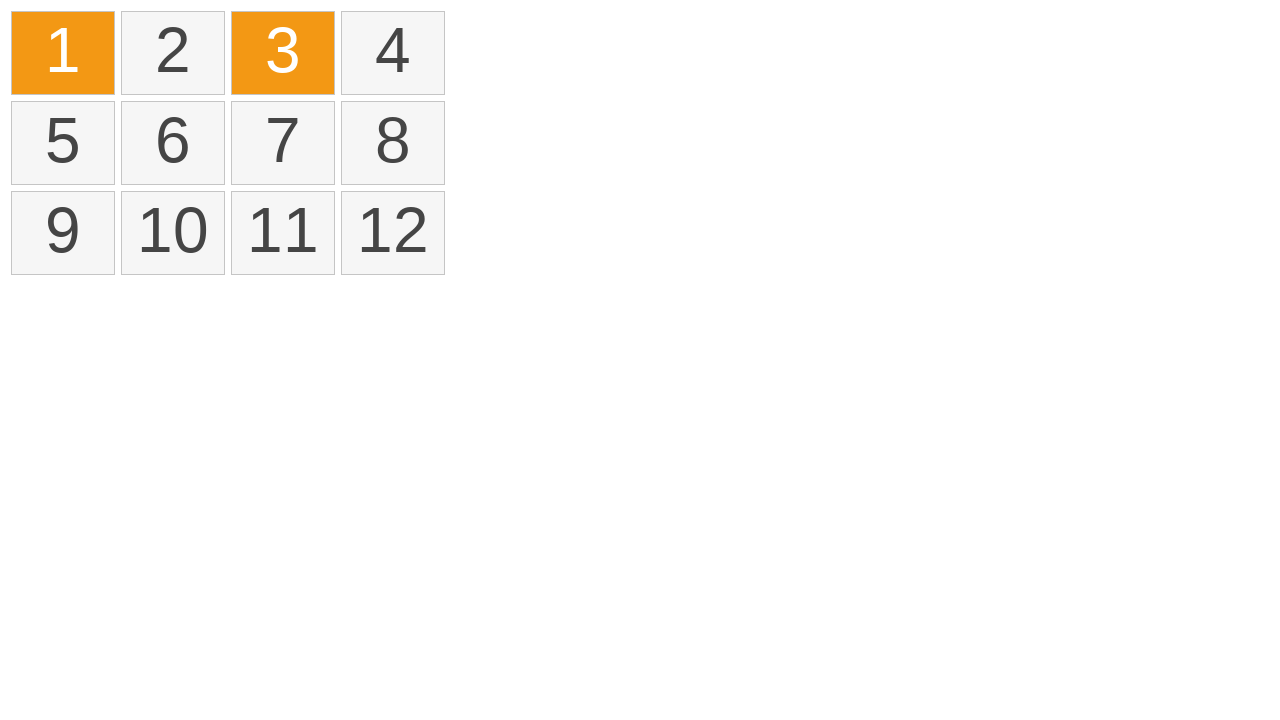

Clicked grid item 4 while holding Control at (63, 143) on li.ui-state-default.ui-selectee >> nth=4
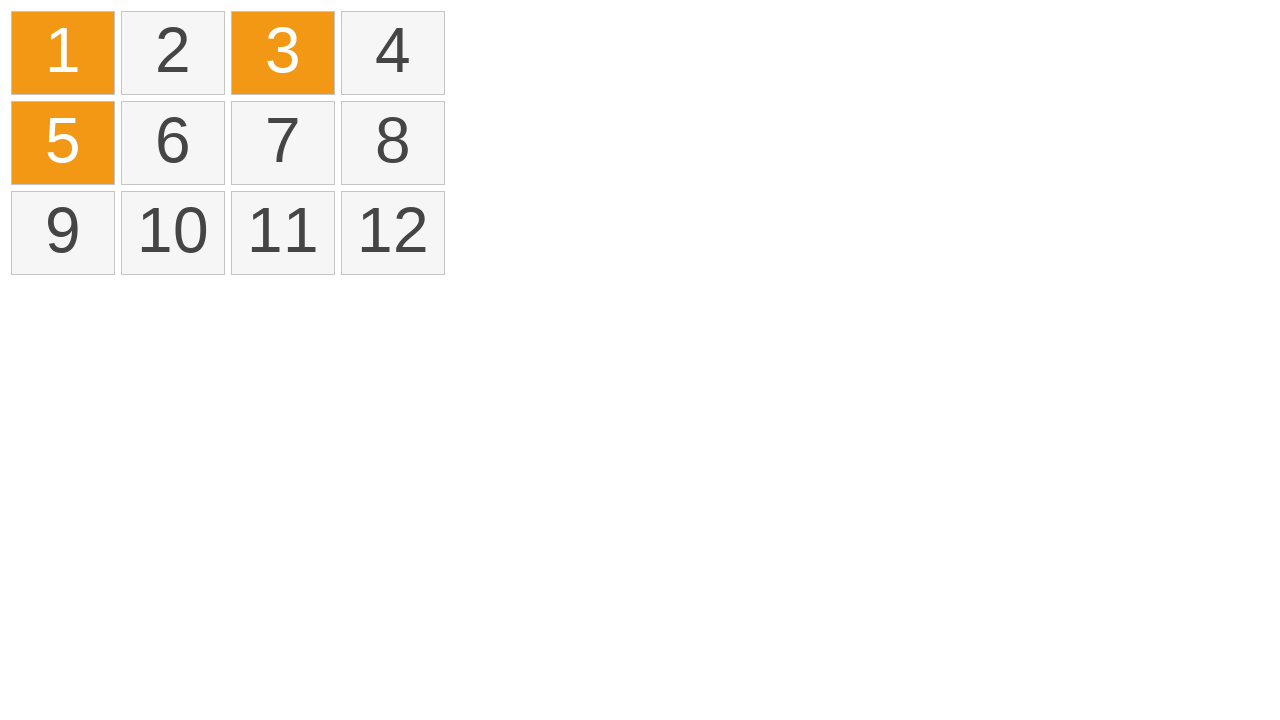

Clicked grid item 6 while holding Control at (283, 143) on li.ui-state-default.ui-selectee >> nth=6
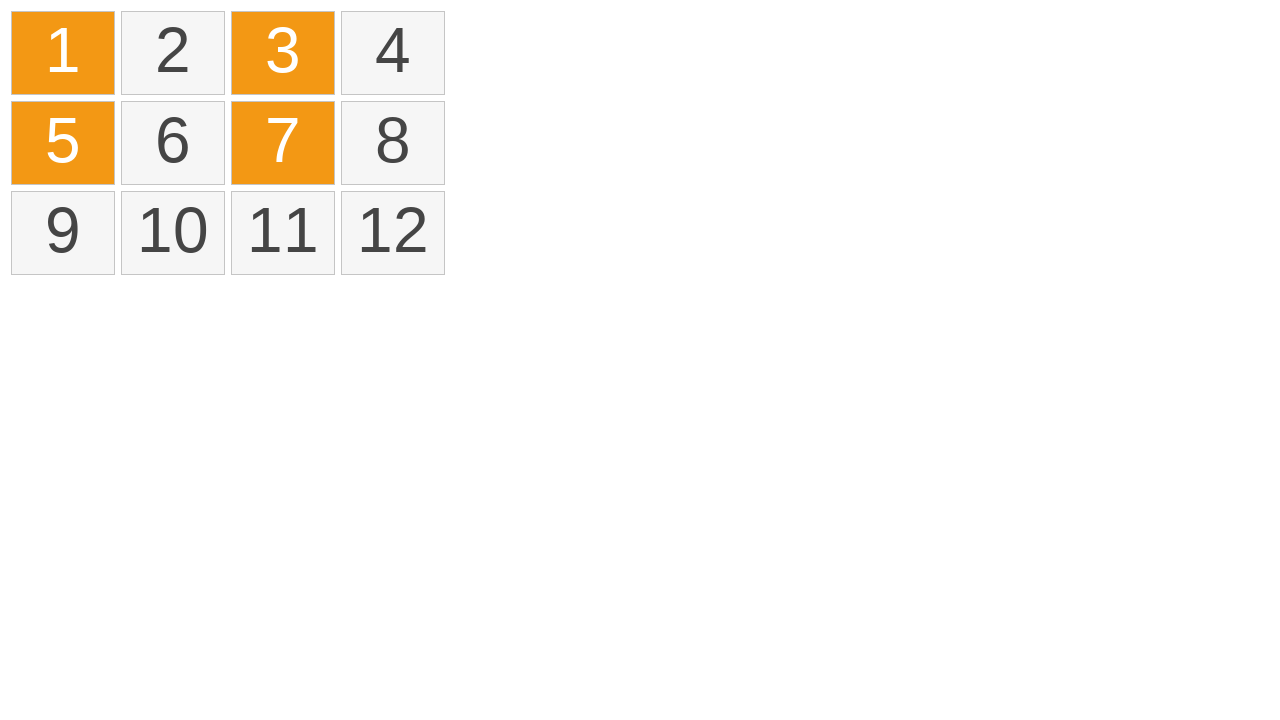

Control key released
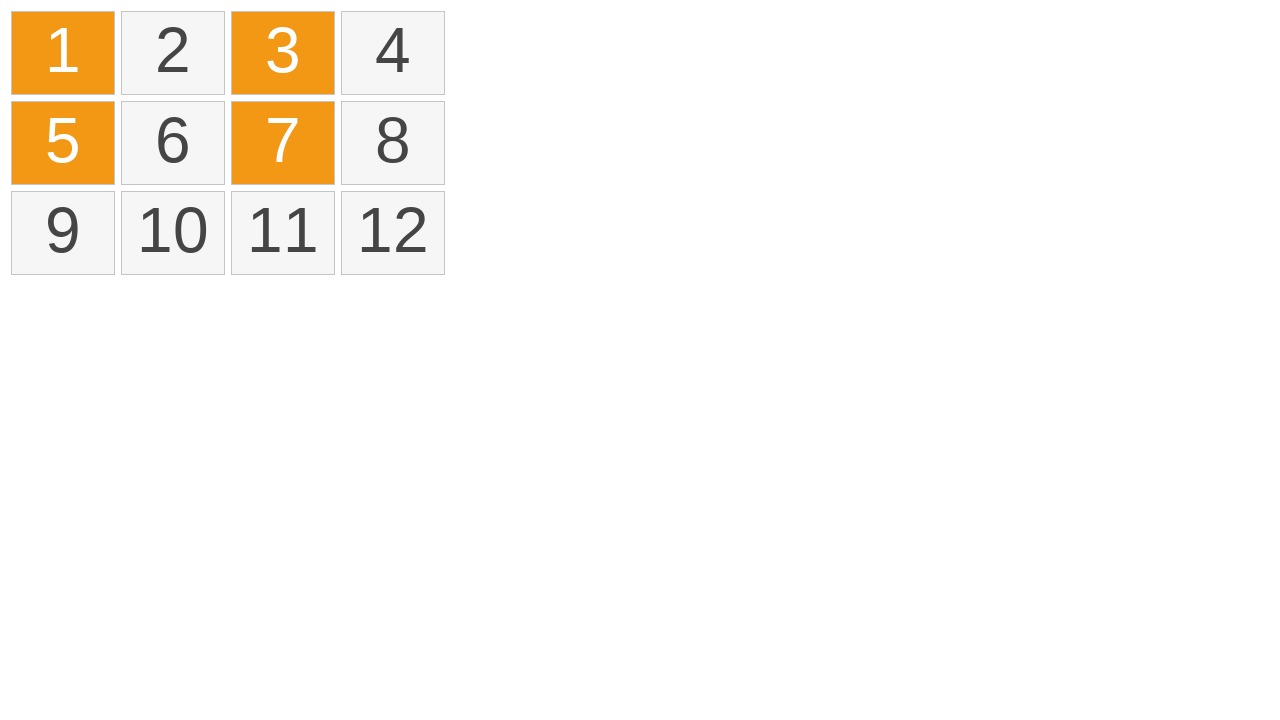

Verified that selected items are highlighted
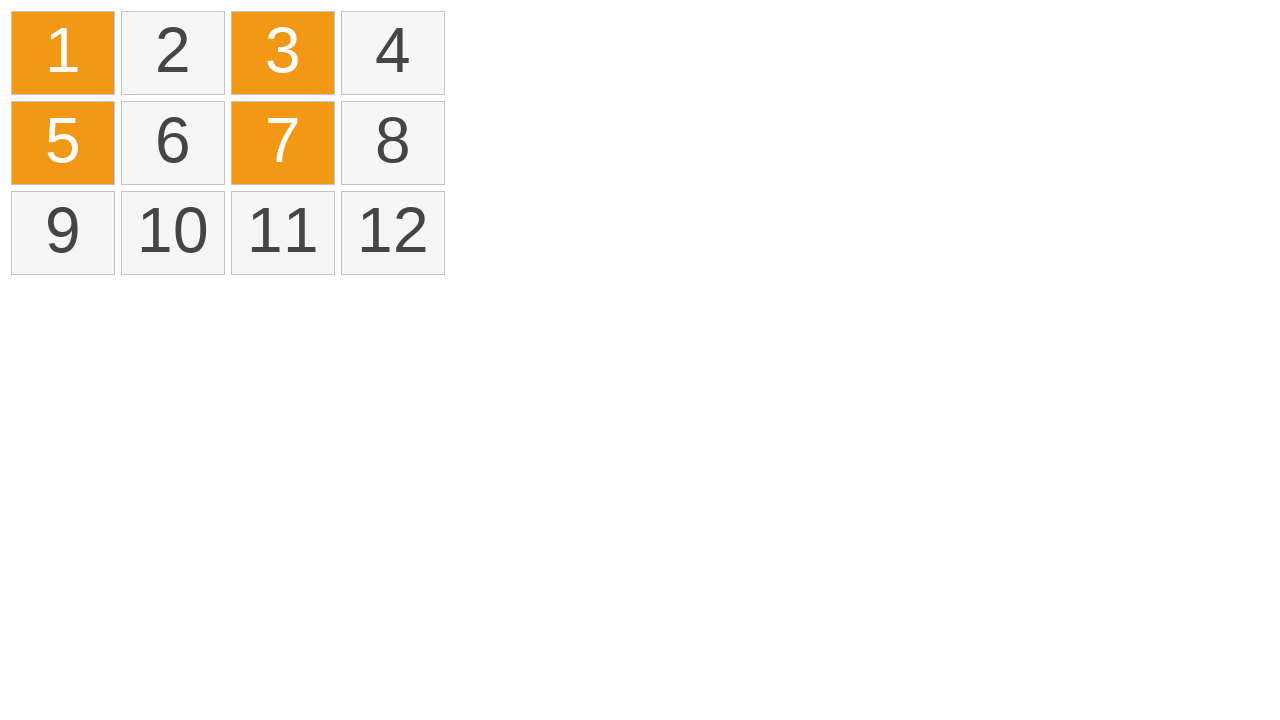

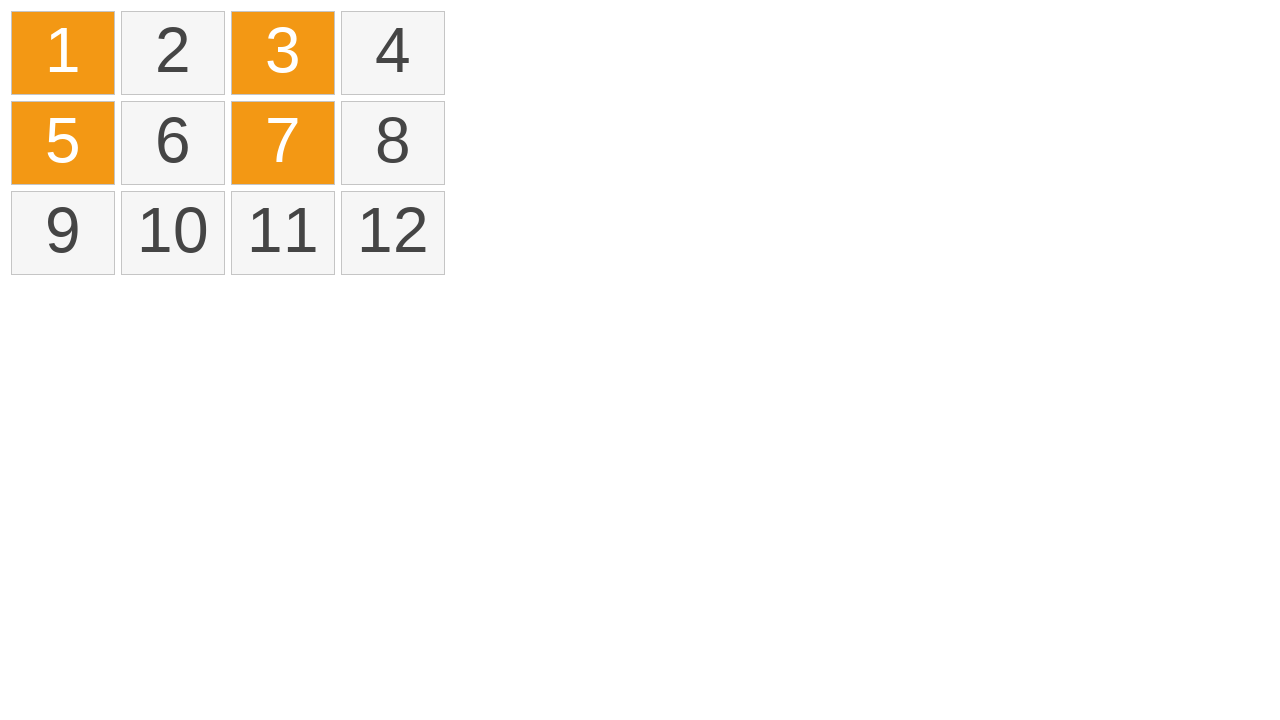